Tests a registration form by filling three required input fields with sample data, submitting the form, and verifying the success message is displayed.

Starting URL: http://suninjuly.github.io/registration1.html

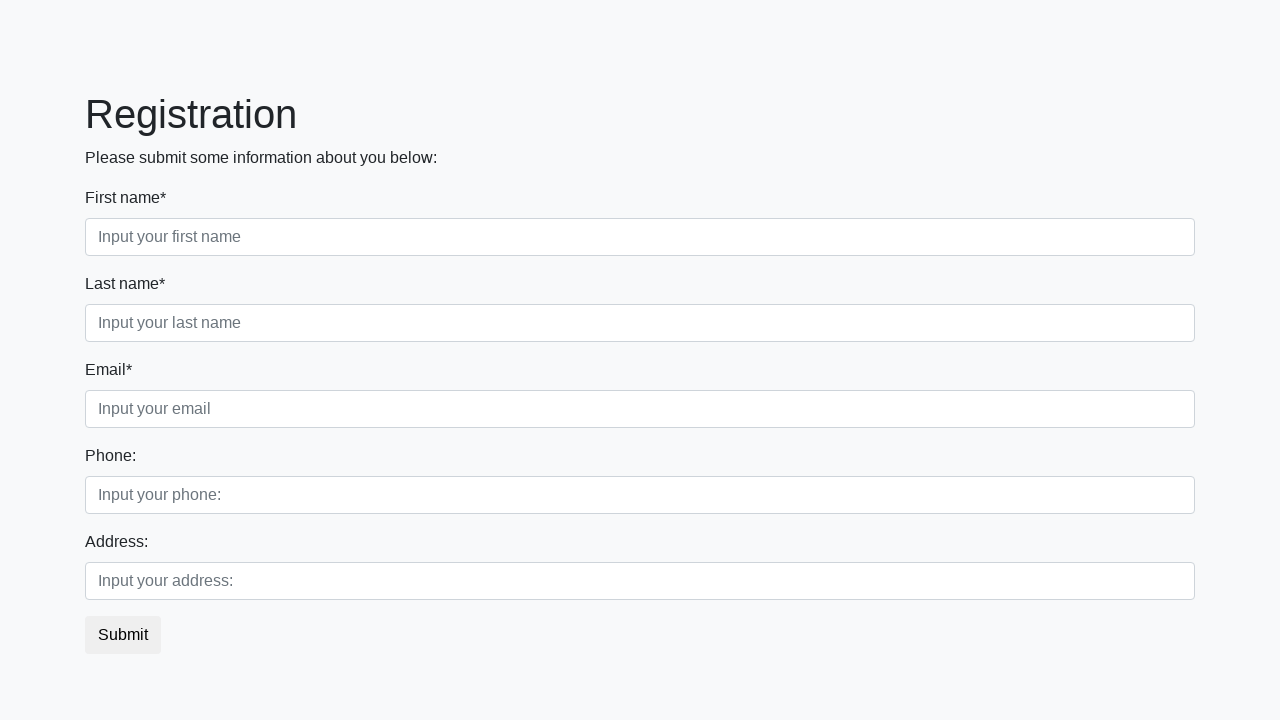

Filled first name field with 'Maria' on input[required].first
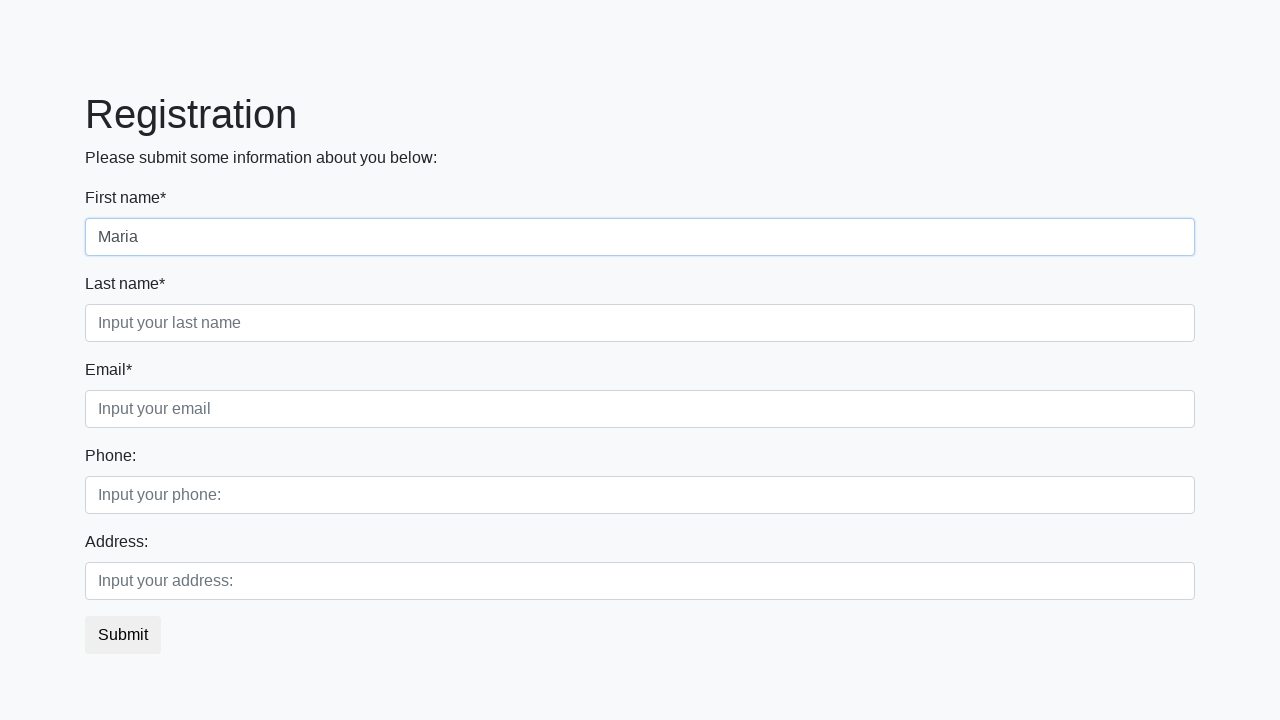

Filled last name field with 'Gonzalez' on input[required].second
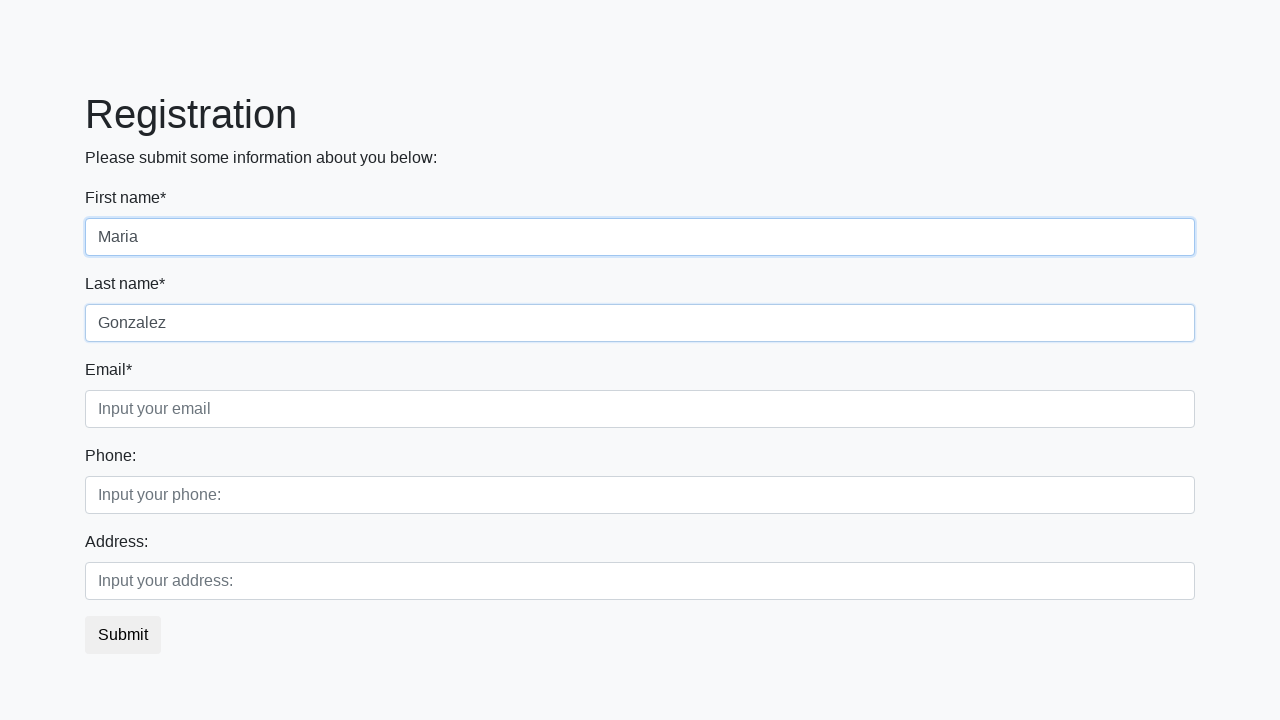

Filled email field with 'maria.gonzalez@email.com' on input[required].third
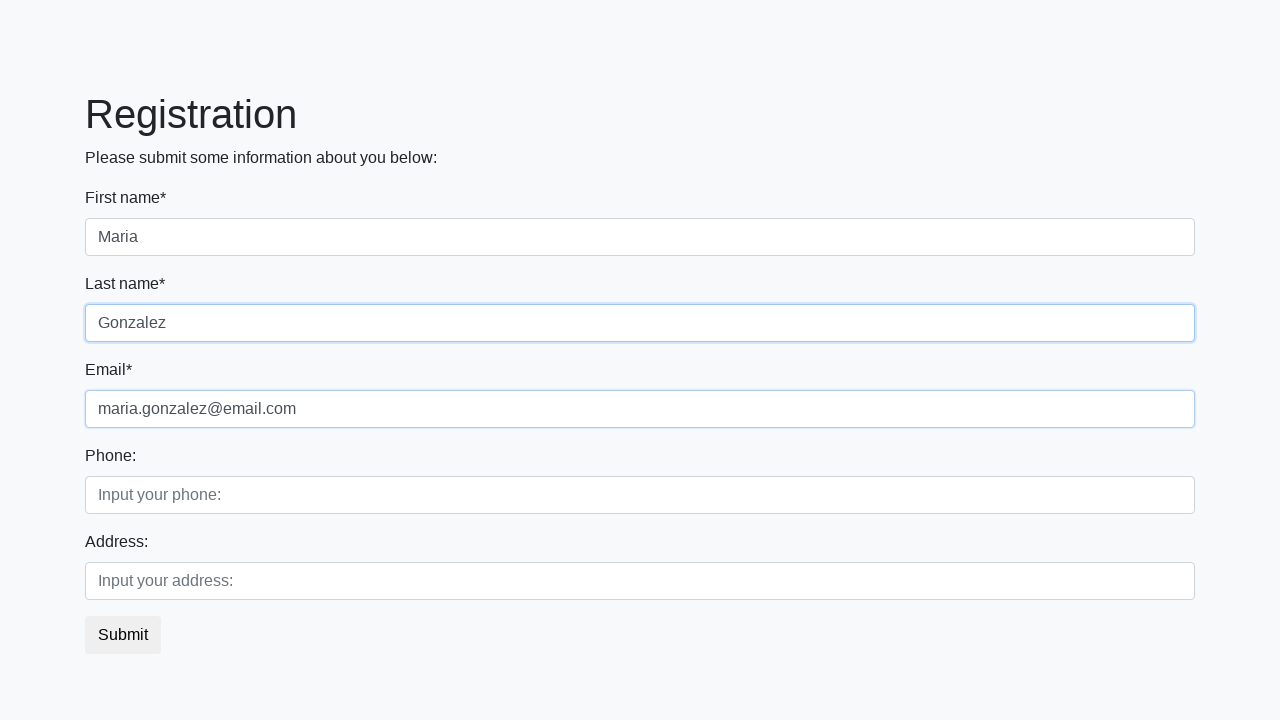

Clicked submit button to register at (123, 635) on button.btn
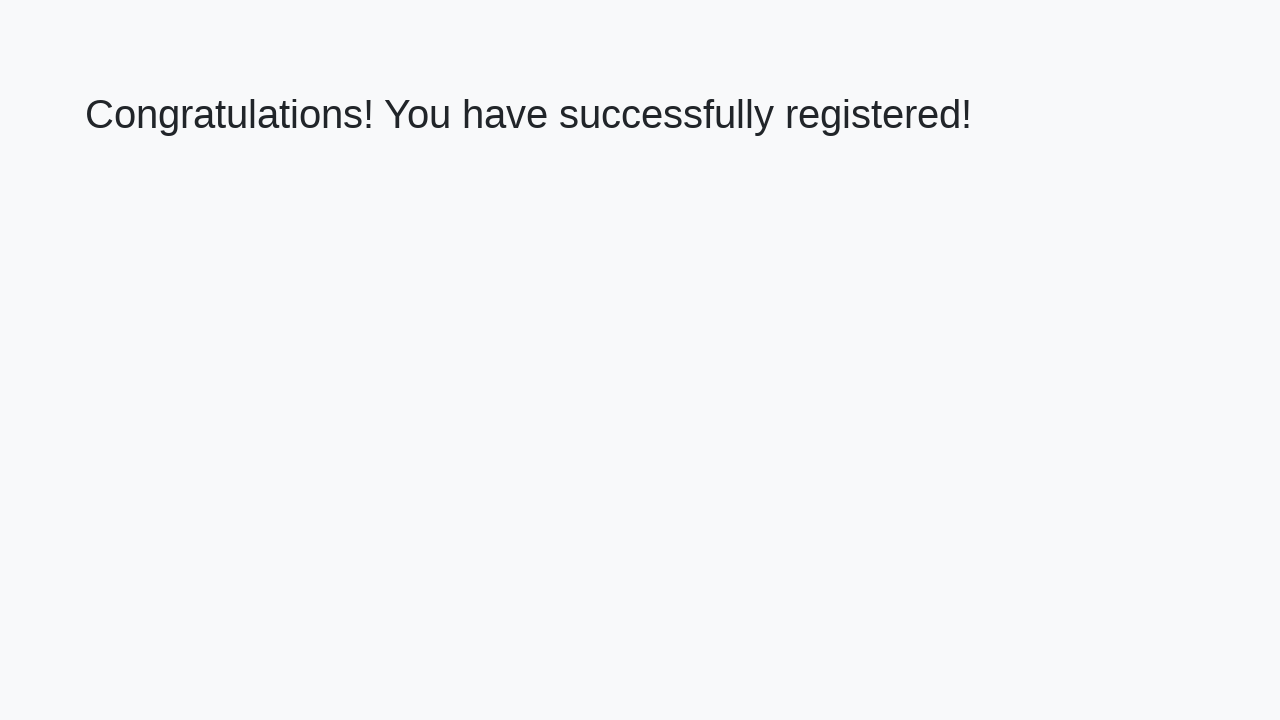

Success message heading loaded
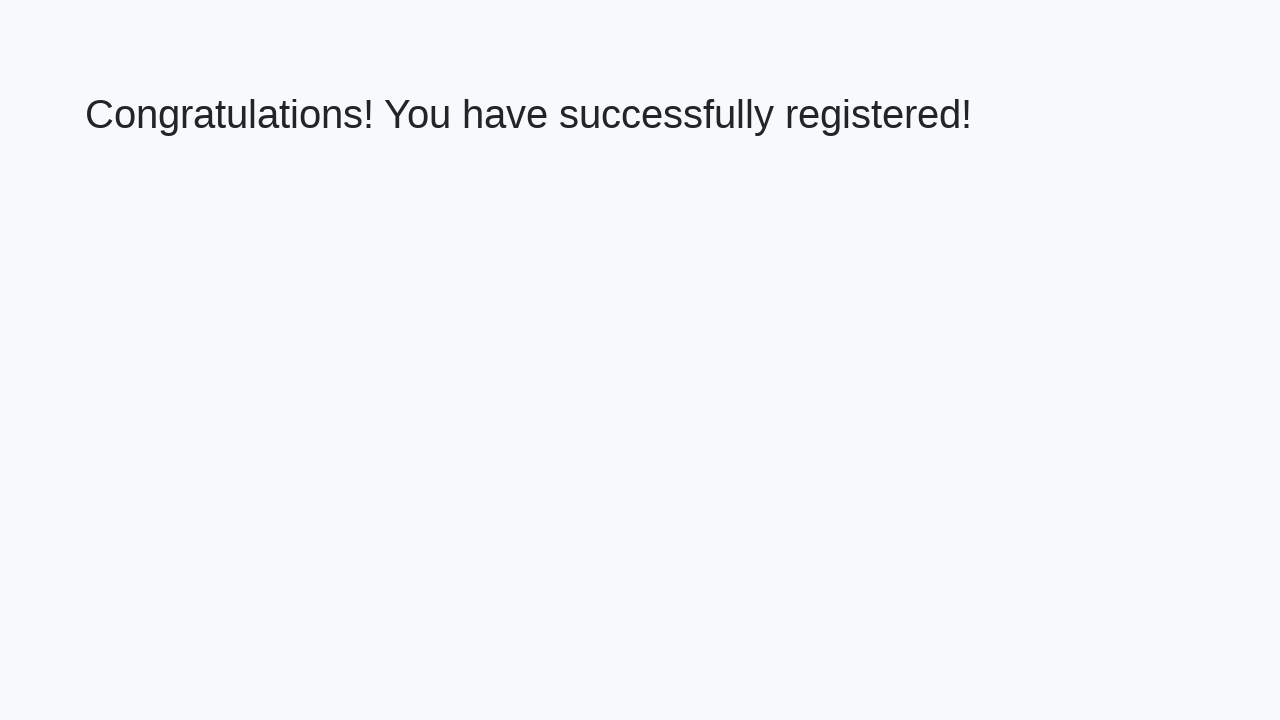

Retrieved success message: 'Congratulations! You have successfully registered!'
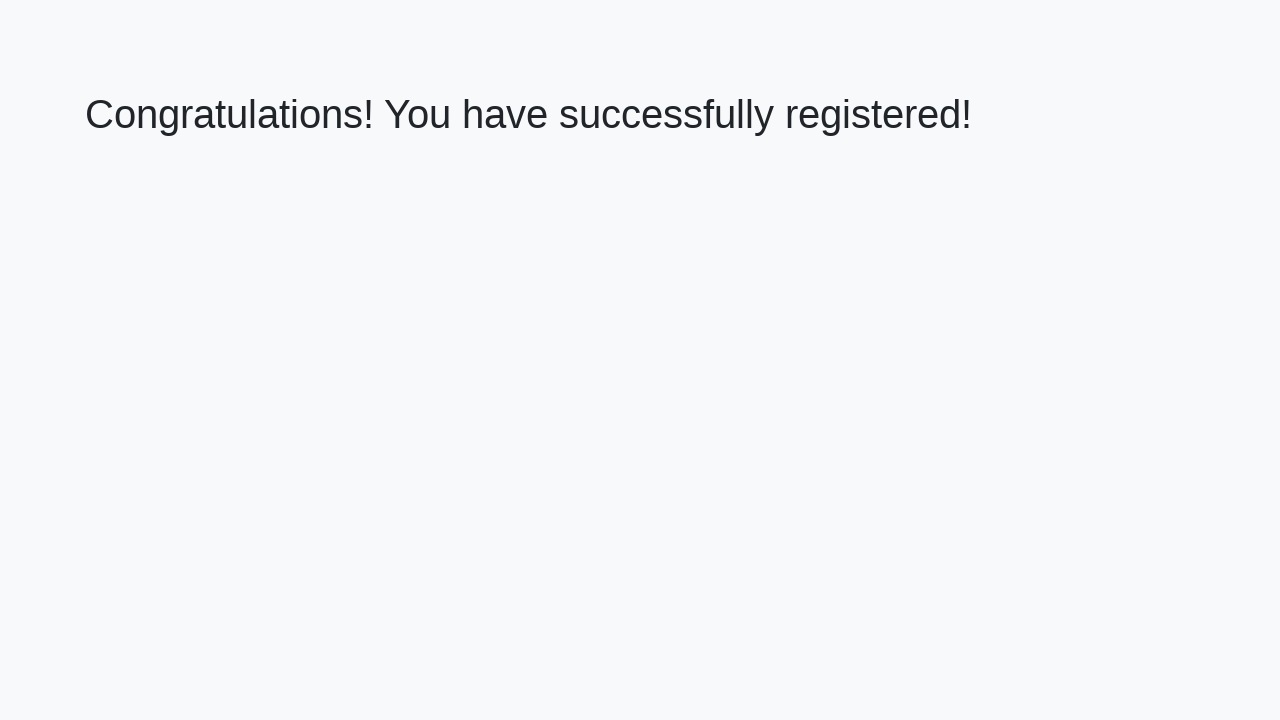

Verified success message matches expected text
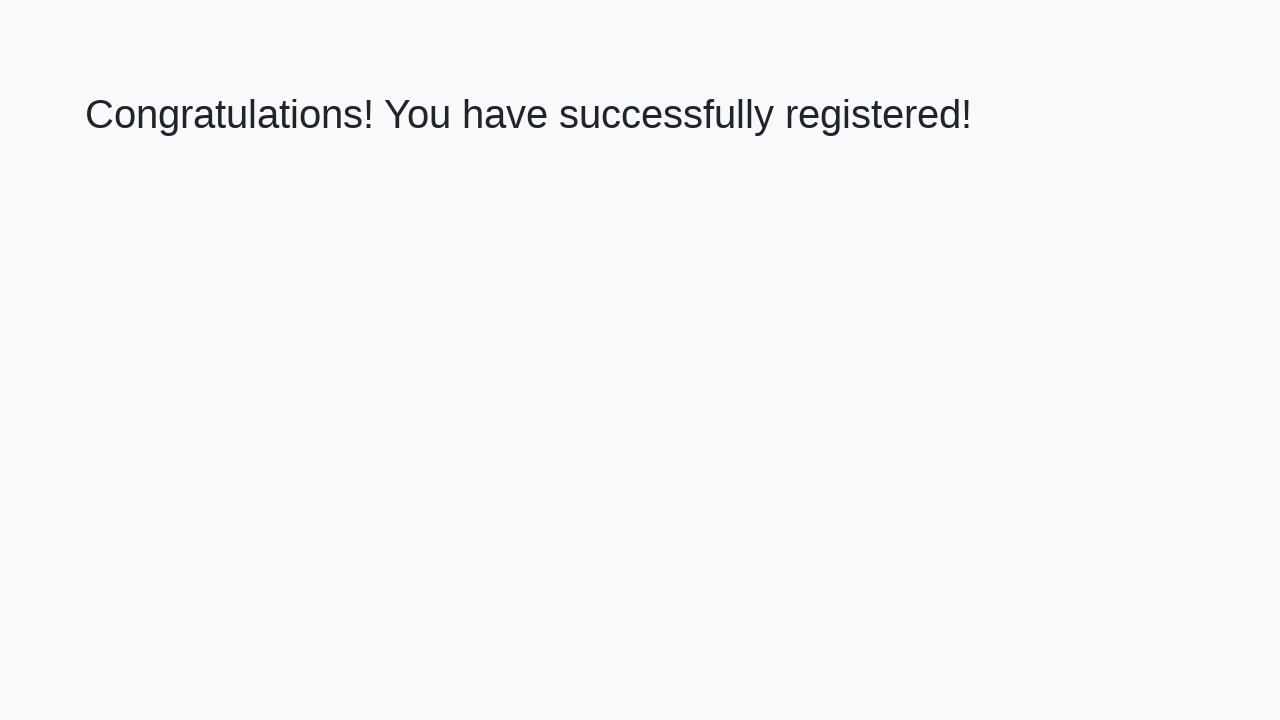

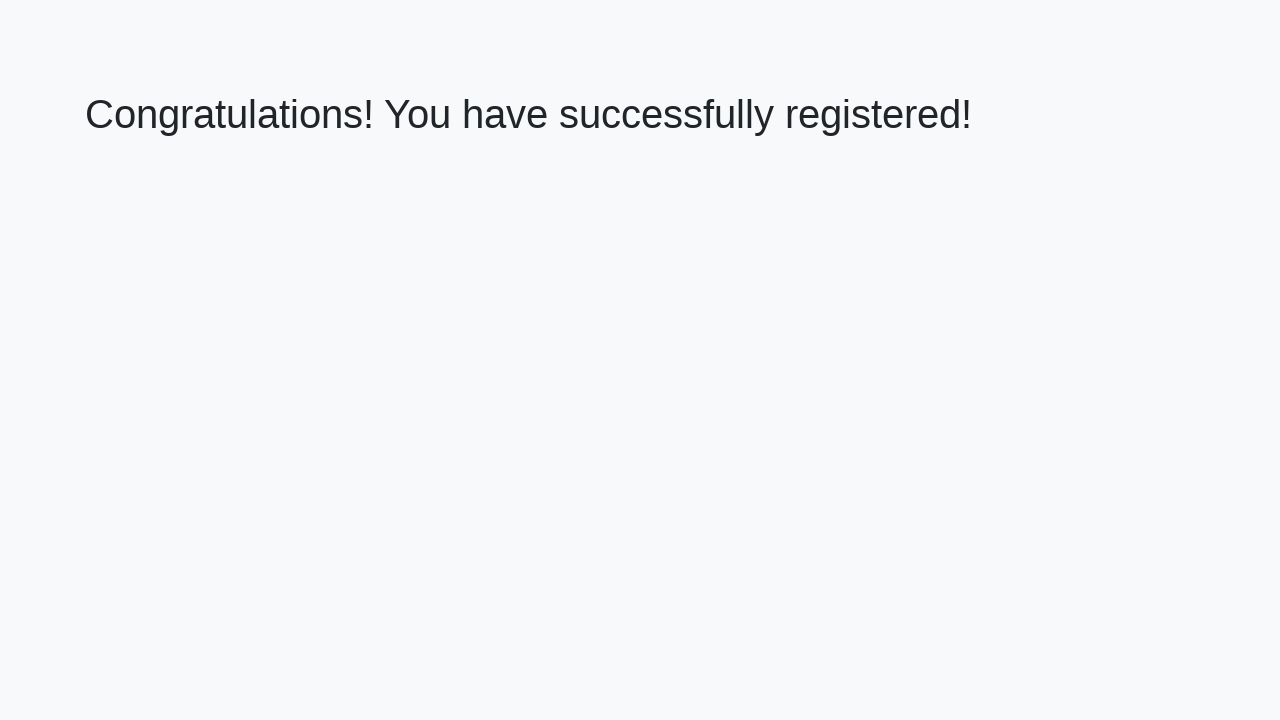